Tests editing a todo item by double-clicking, filling new text, and pressing Enter

Starting URL: https://demo.playwright.dev/todomvc

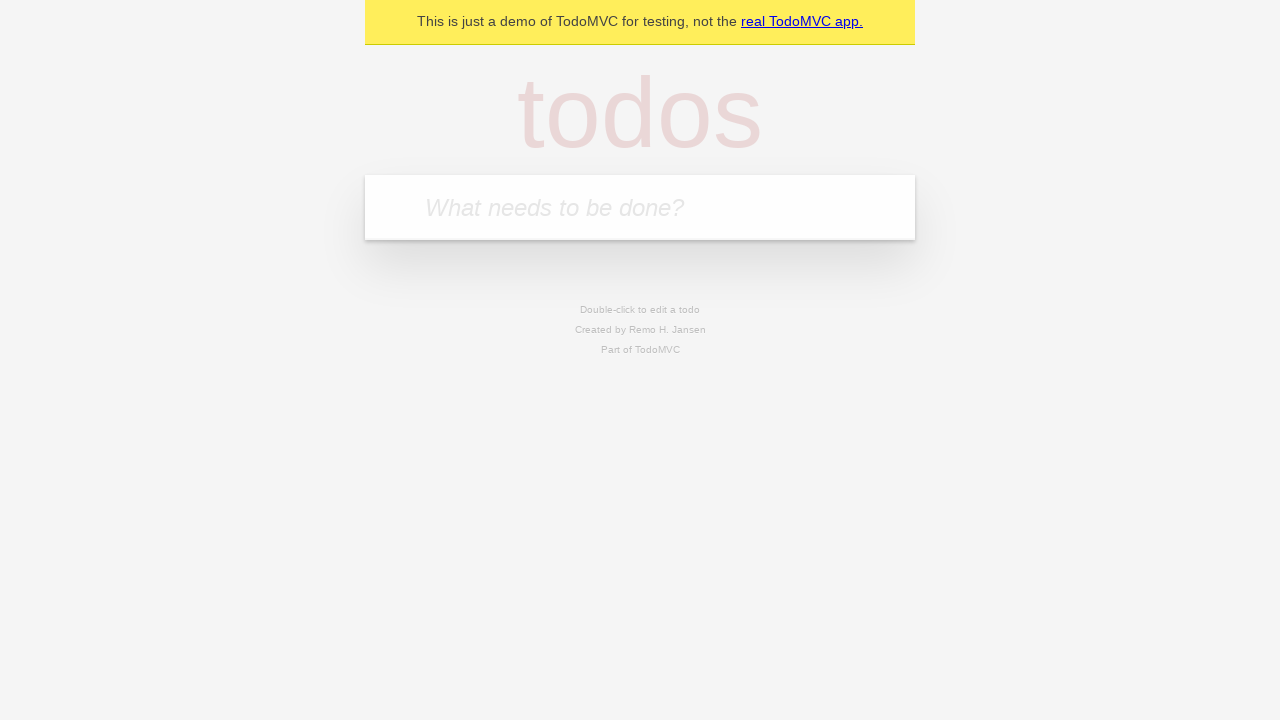

Filled todo input with 'buy some cheese' on internal:attr=[placeholder="What needs to be done?"i]
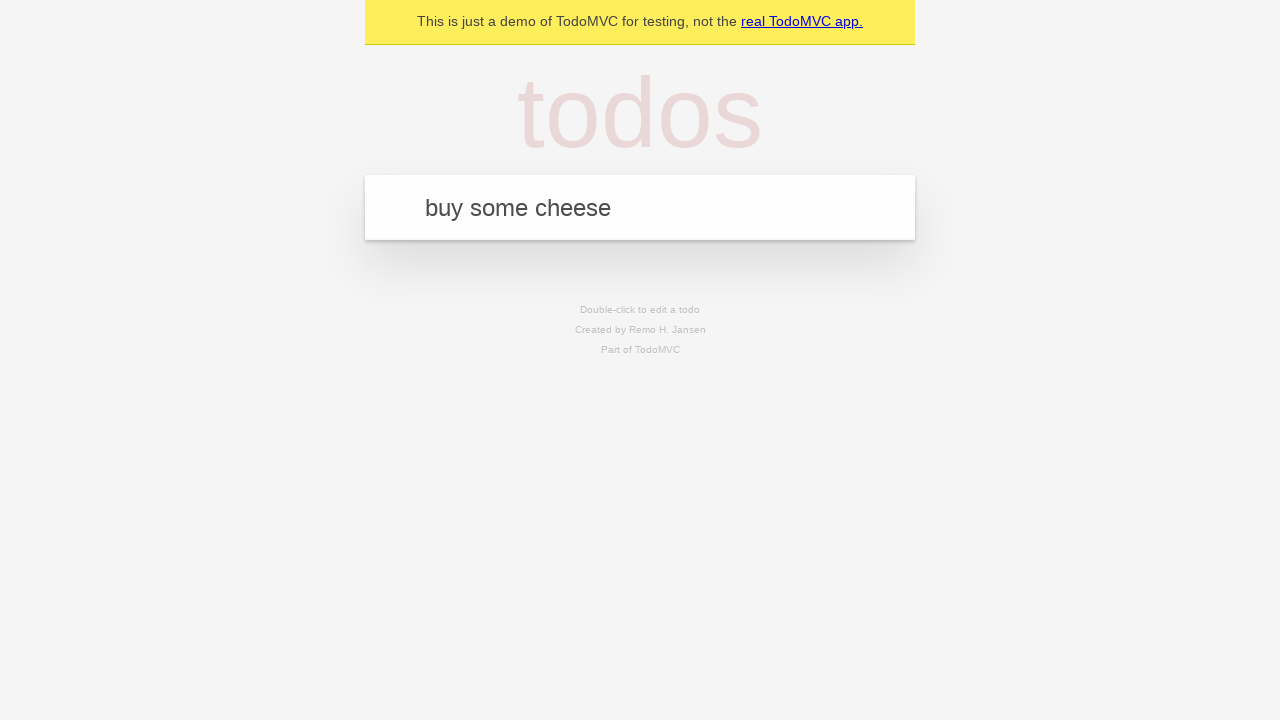

Pressed Enter to create first todo item on internal:attr=[placeholder="What needs to be done?"i]
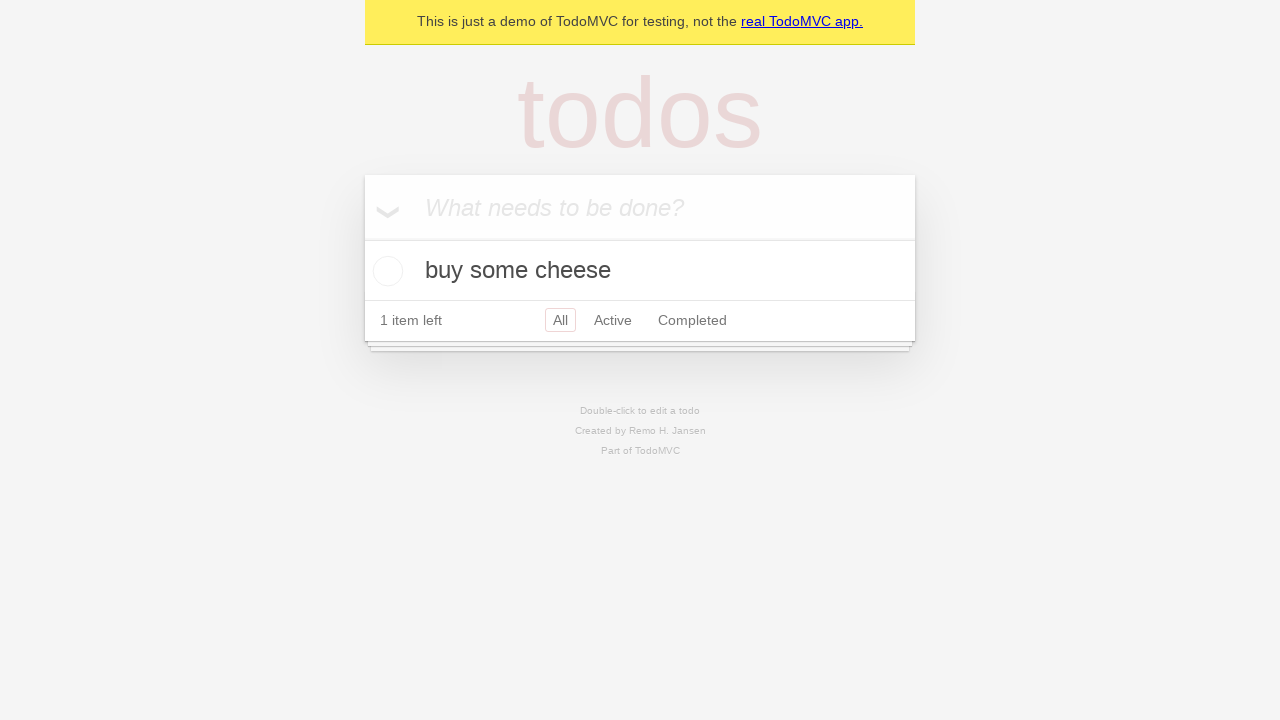

Filled todo input with 'feed the cat' on internal:attr=[placeholder="What needs to be done?"i]
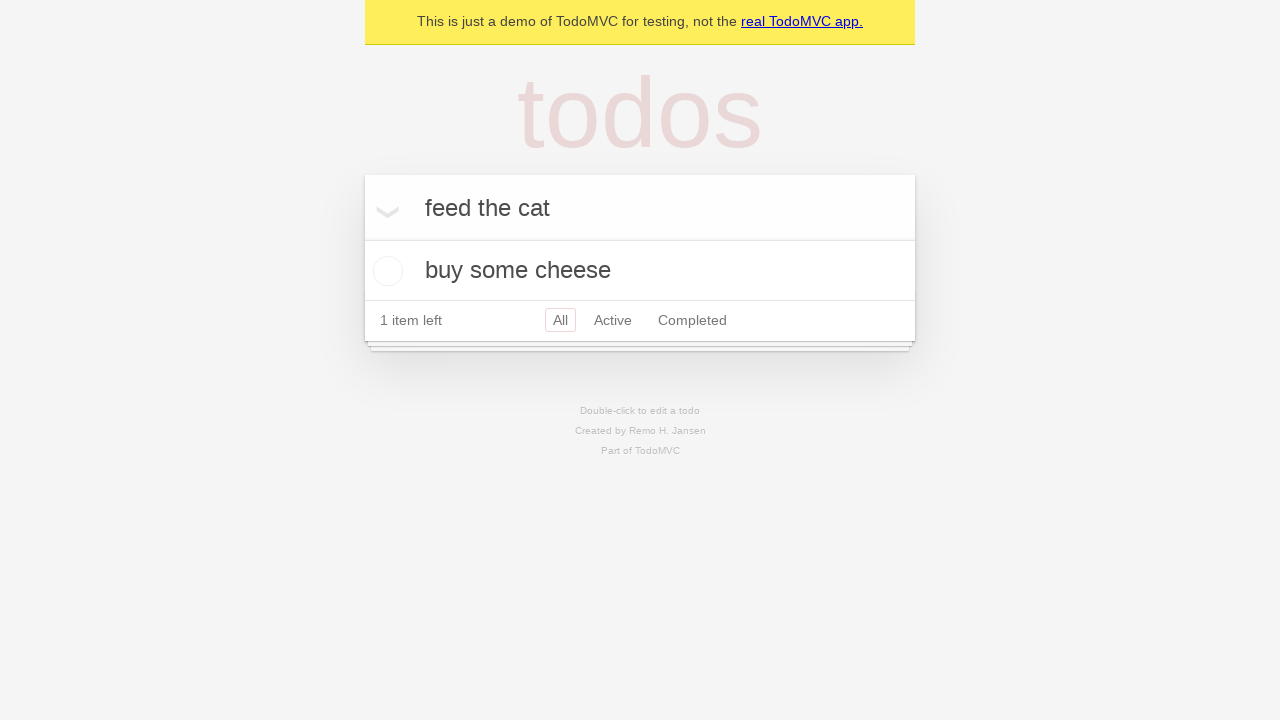

Pressed Enter to create second todo item on internal:attr=[placeholder="What needs to be done?"i]
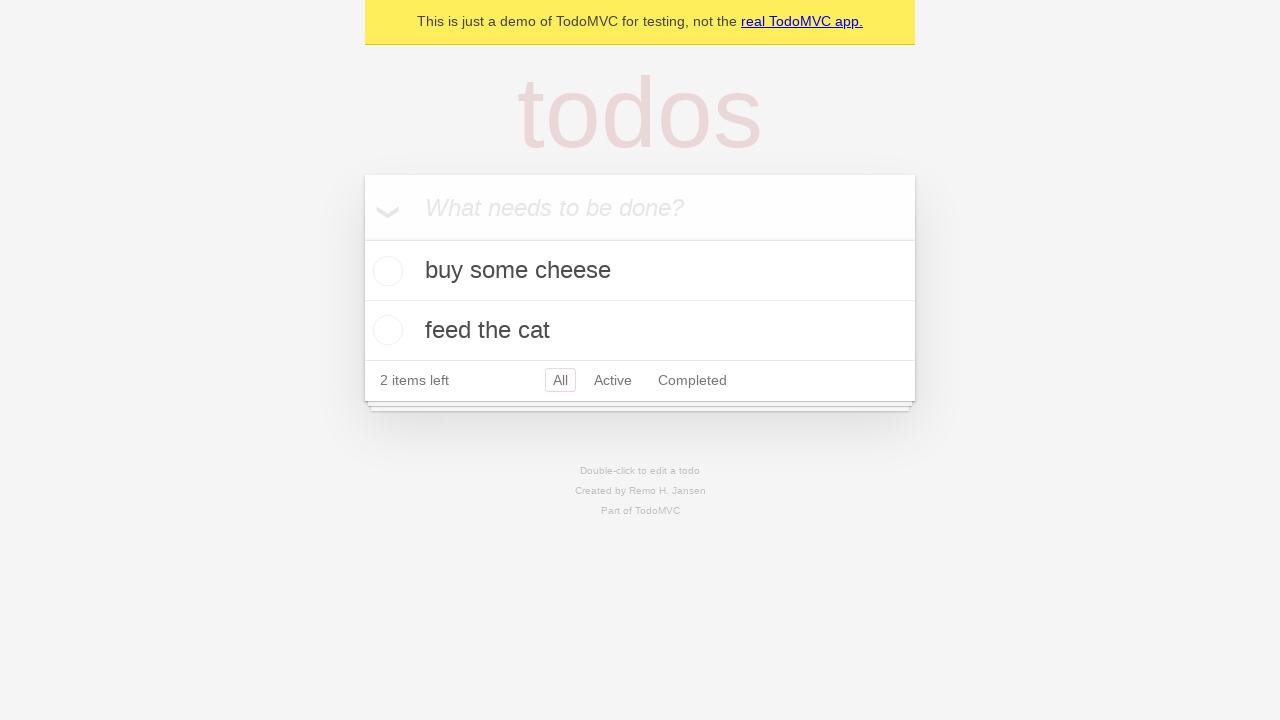

Filled todo input with 'book a doctors appointment' on internal:attr=[placeholder="What needs to be done?"i]
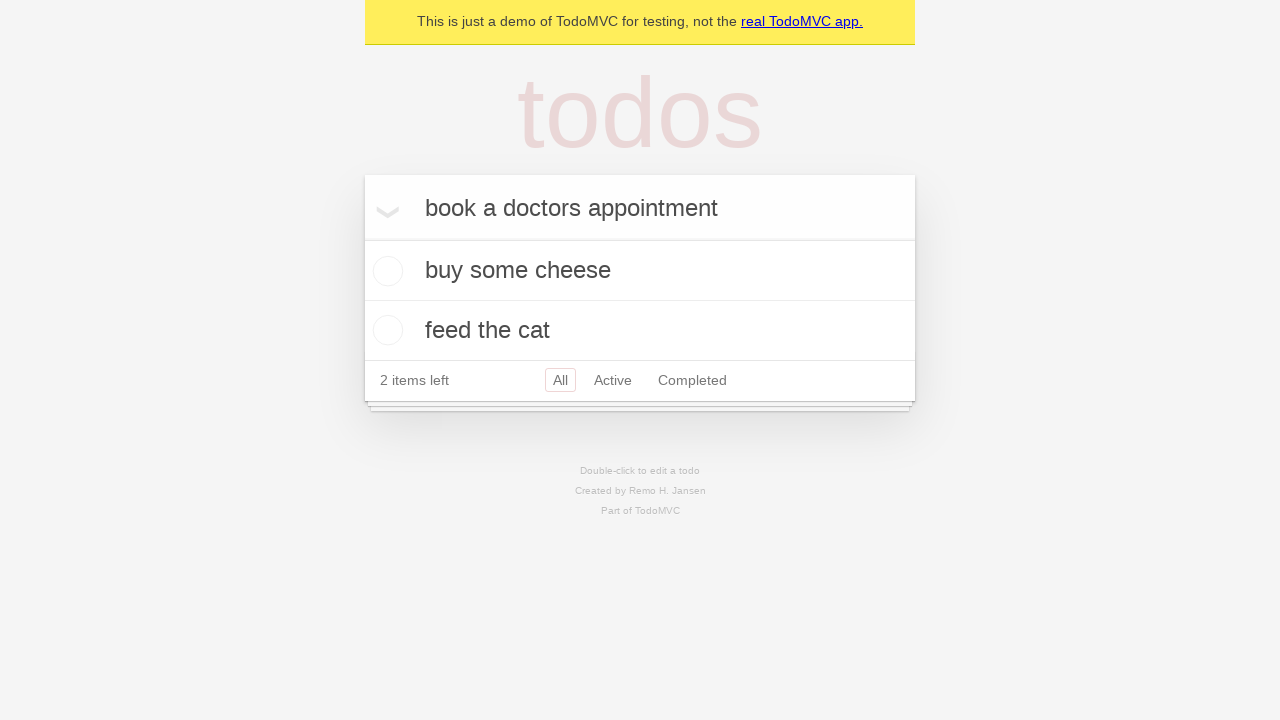

Pressed Enter to create third todo item on internal:attr=[placeholder="What needs to be done?"i]
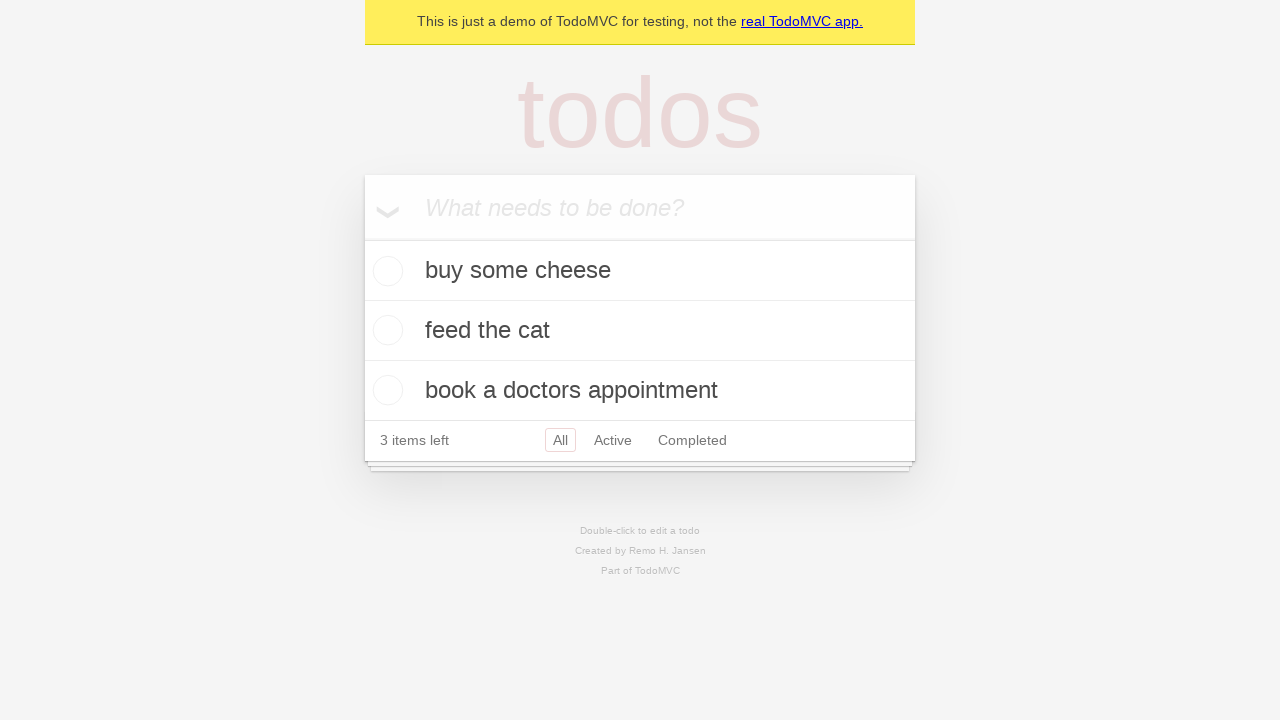

Double-clicked second todo item to enter edit mode at (640, 331) on internal:testid=[data-testid="todo-item"s] >> nth=1
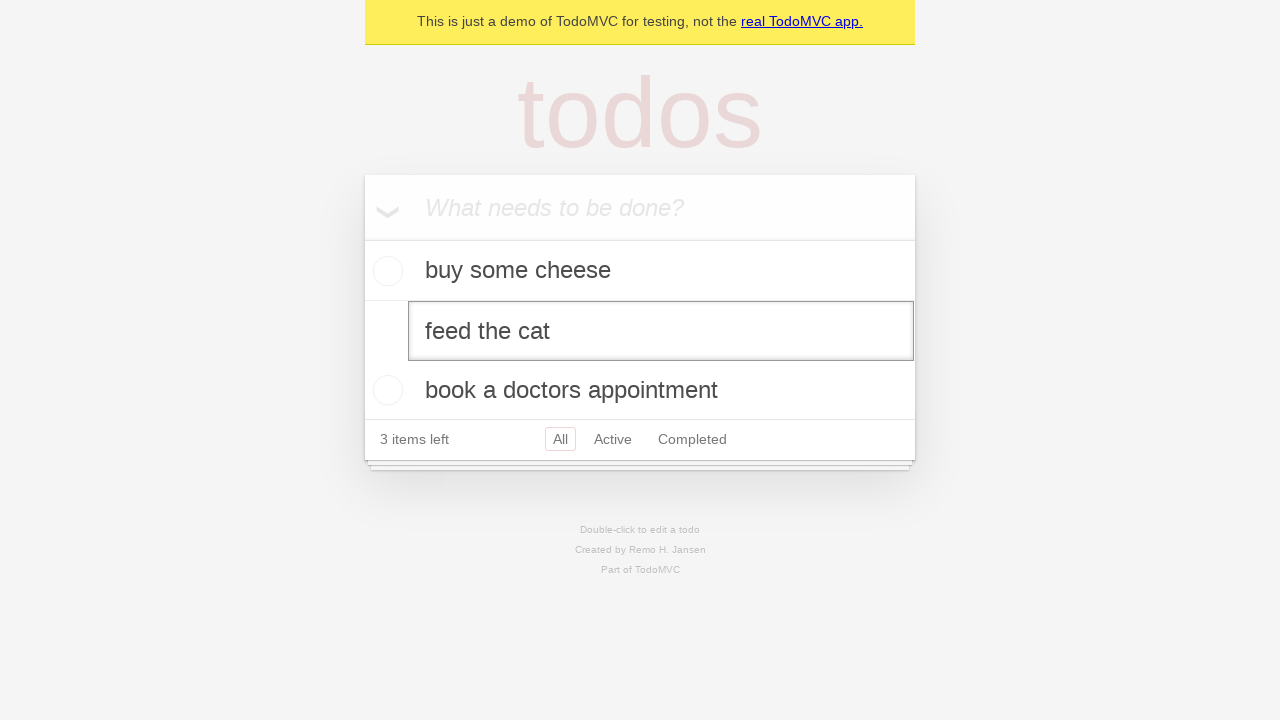

Filled edit textbox with new text 'buy some sausages' on internal:testid=[data-testid="todo-item"s] >> nth=1 >> internal:role=textbox[nam
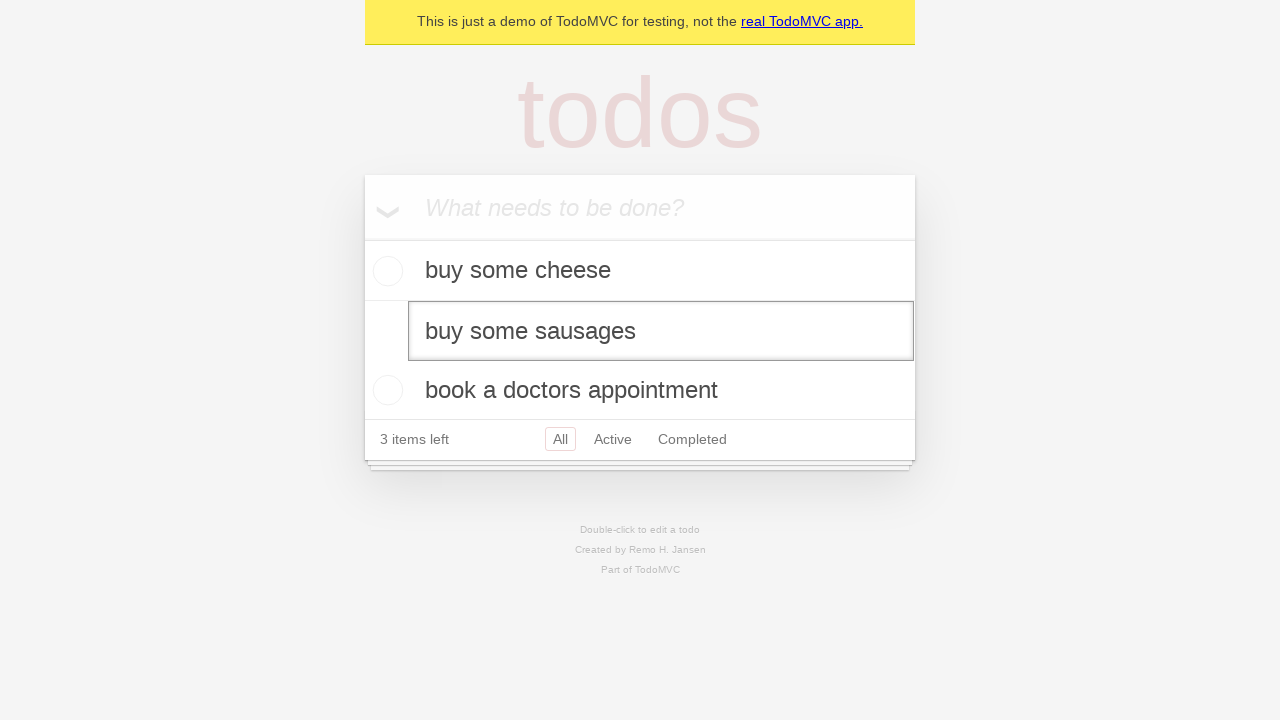

Pressed Enter to save edited todo item on internal:testid=[data-testid="todo-item"s] >> nth=1 >> internal:role=textbox[nam
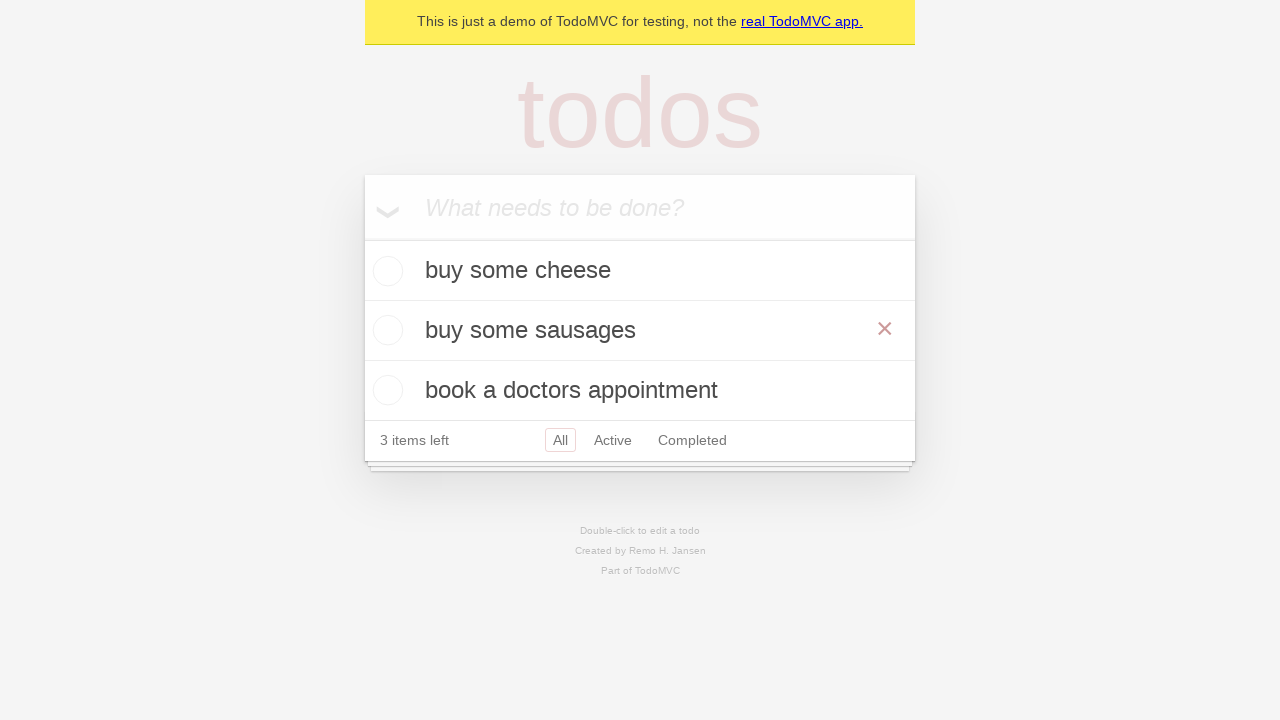

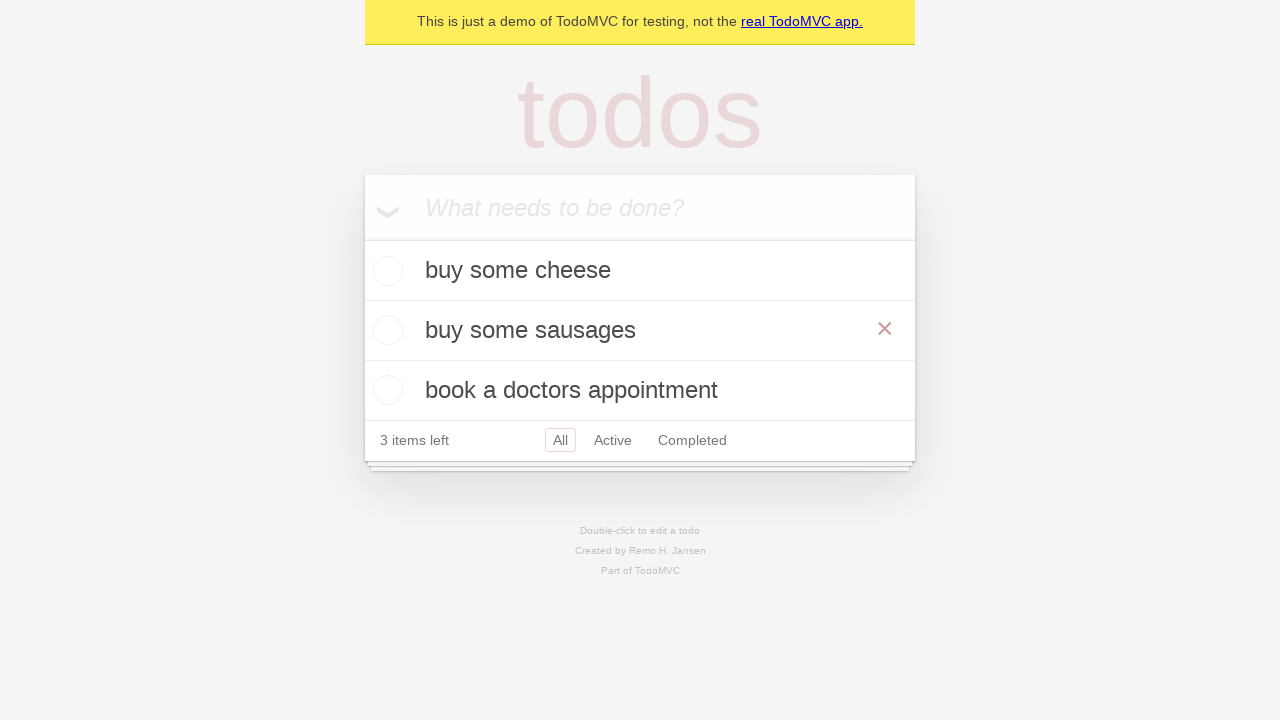